Verifies the brand logo text displays 'GREENKART' correctly

Starting URL: https://rahulshettyacademy.com/seleniumPractise/#/

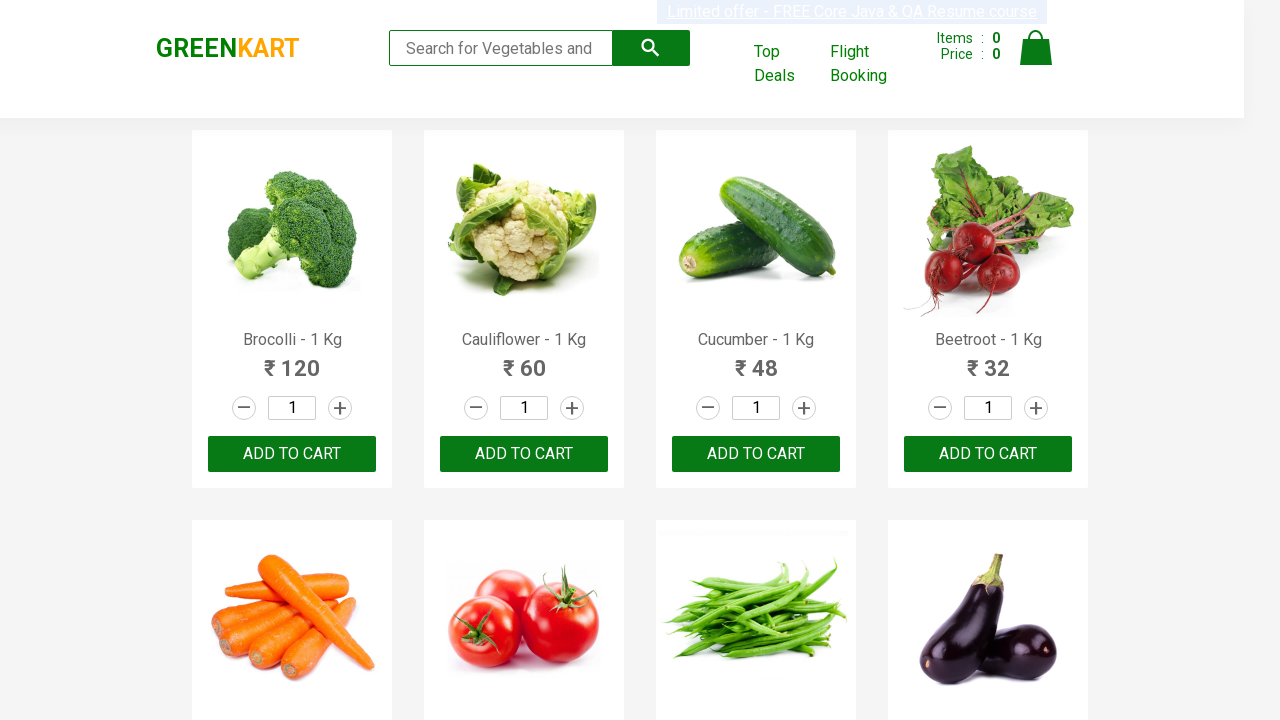

Asserted that brand logo text equals 'GREENKART'
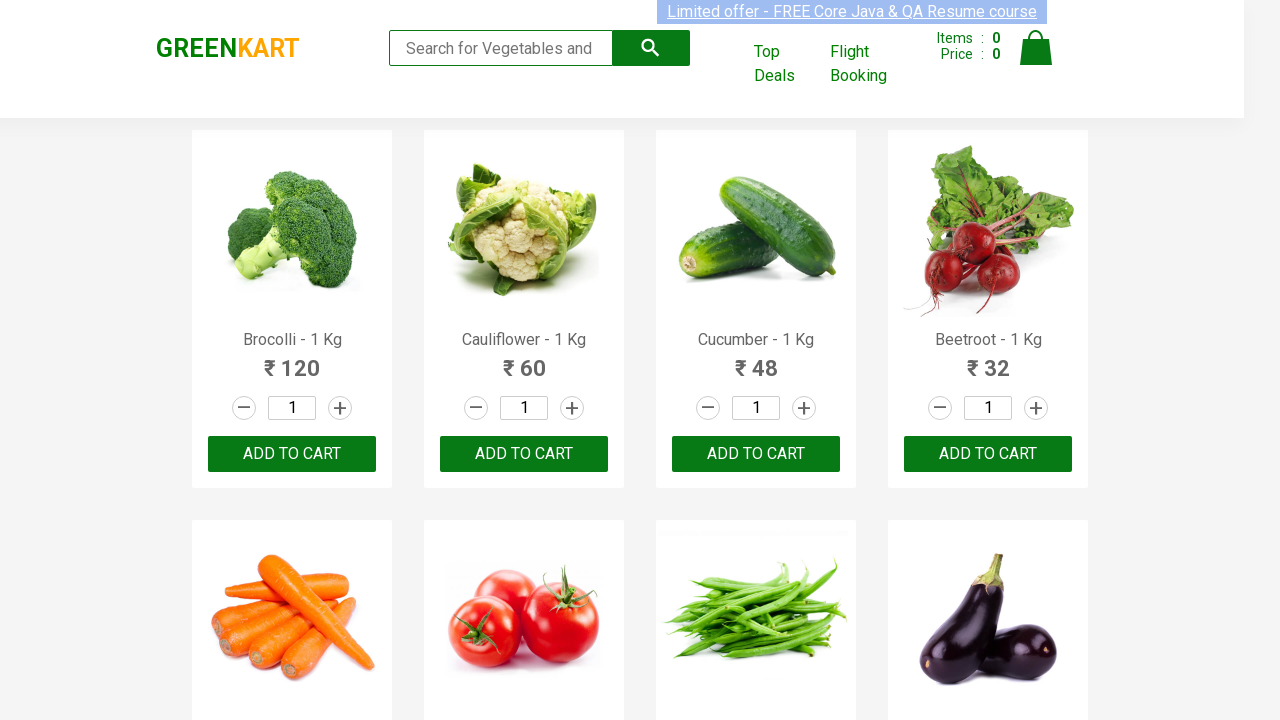

Retrieved brand logo text content
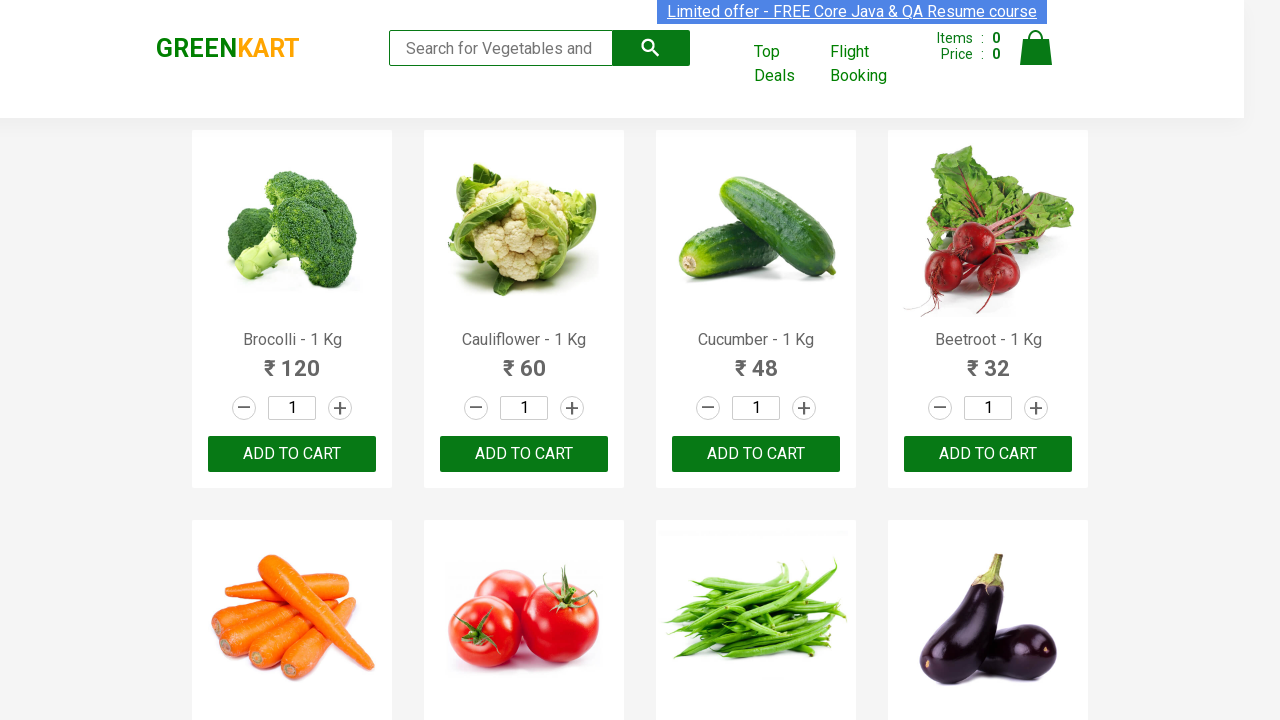

Printed logo text to console: GREENKART
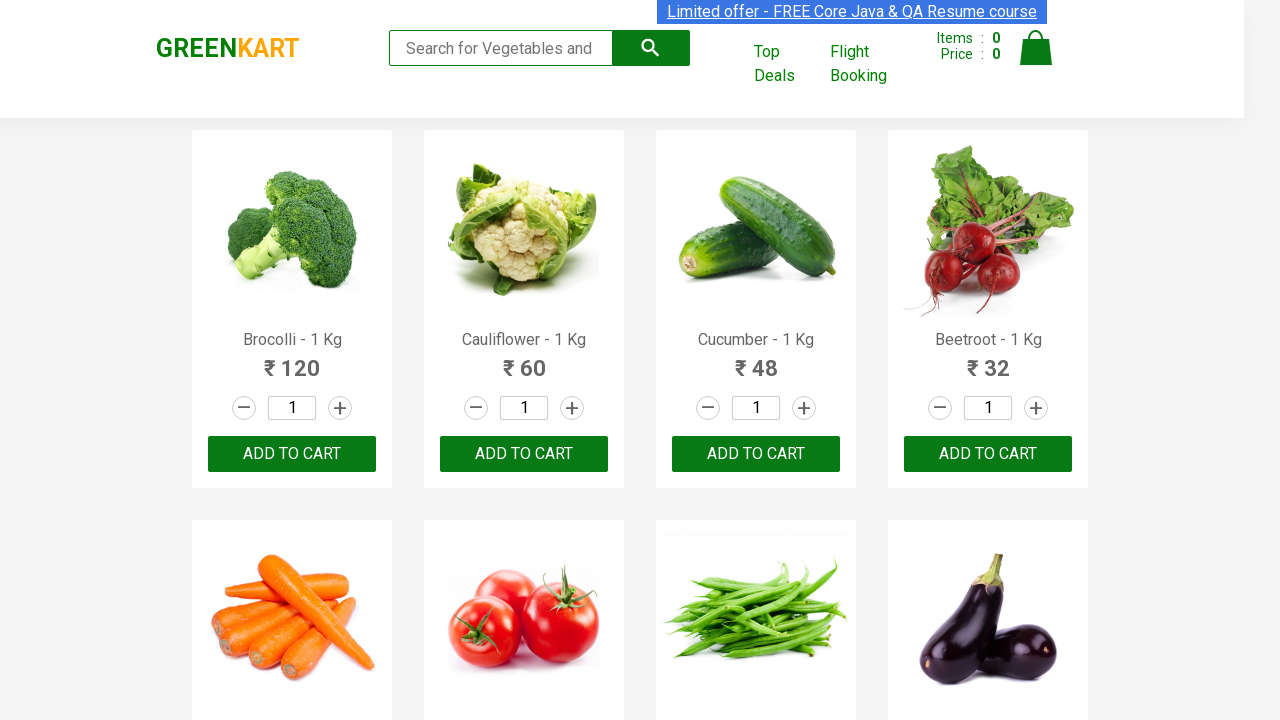

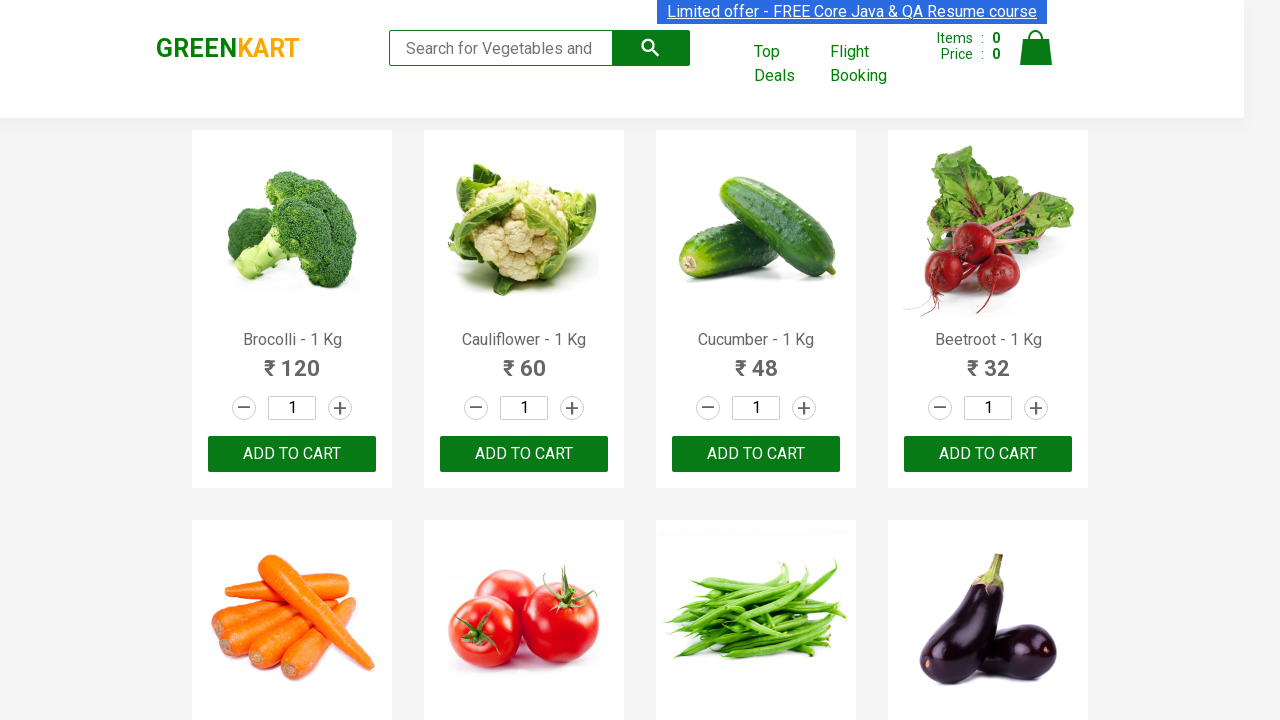